Clicks on the "Get started" link on the Playwright documentation homepage

Starting URL: https://playwright.dev/

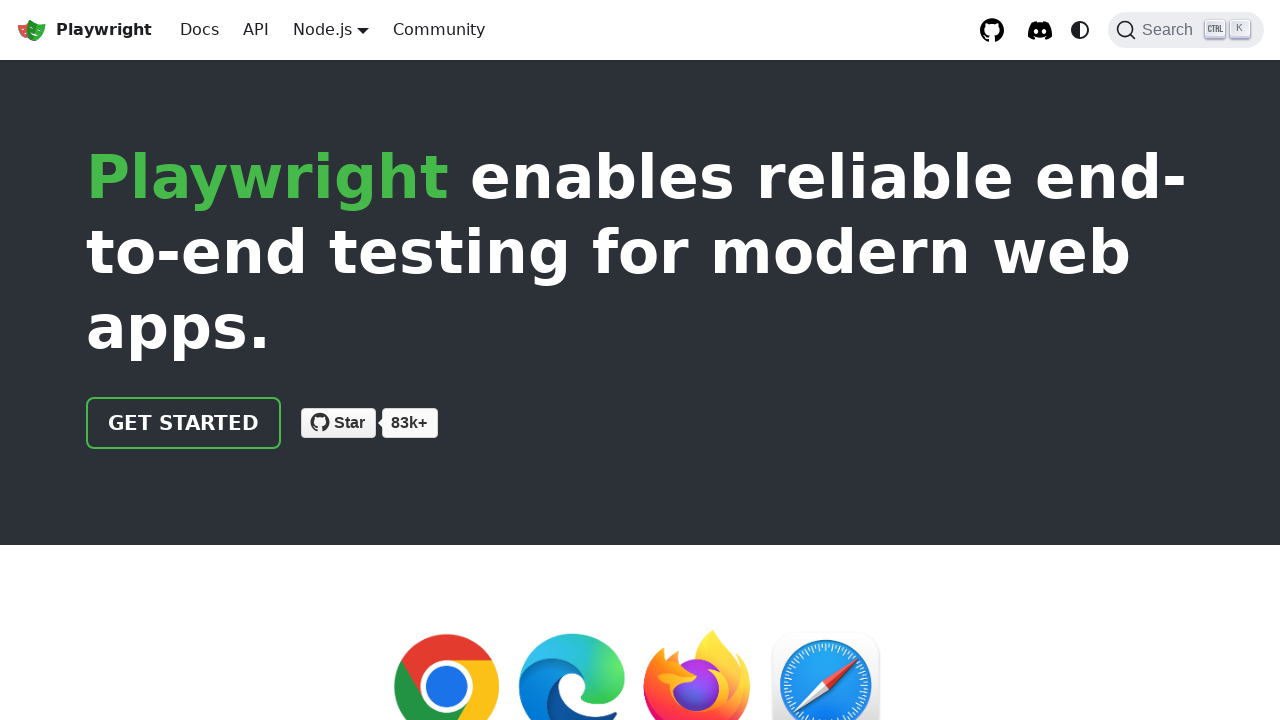

Navigated to Playwright documentation homepage
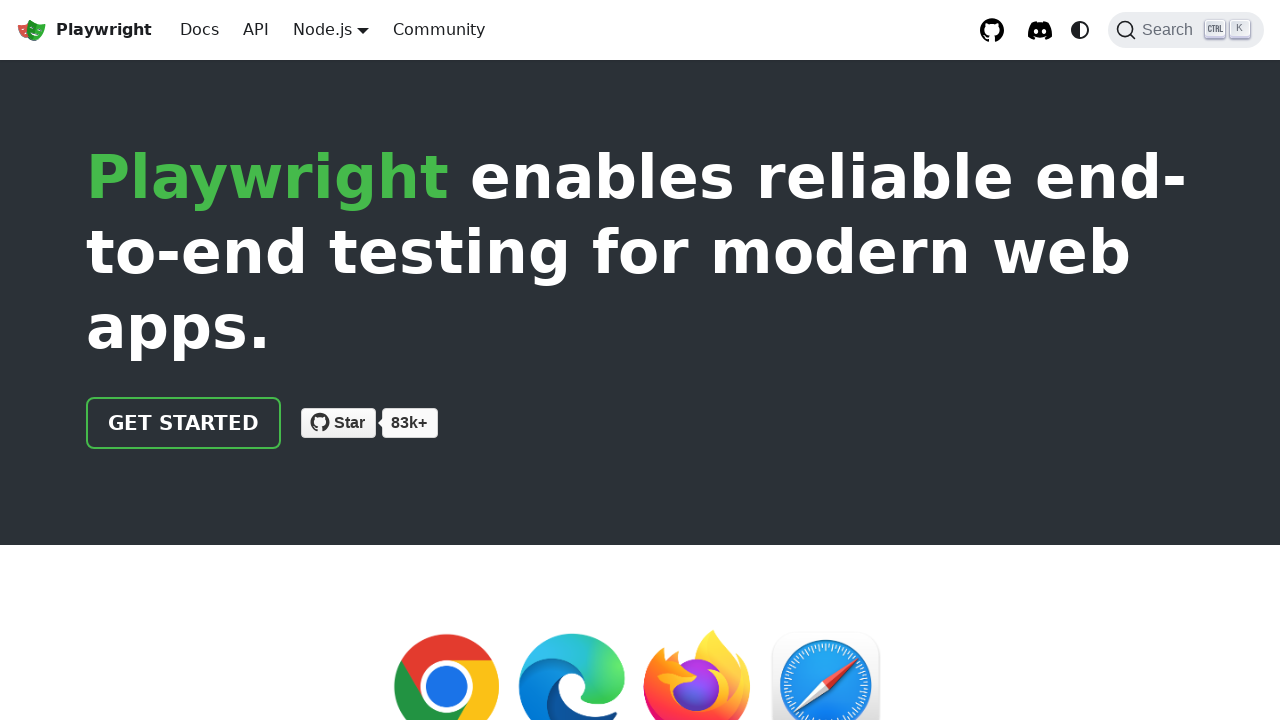

Clicked on the 'Get started' link at (184, 423) on internal:role=link[name="Get started"i]
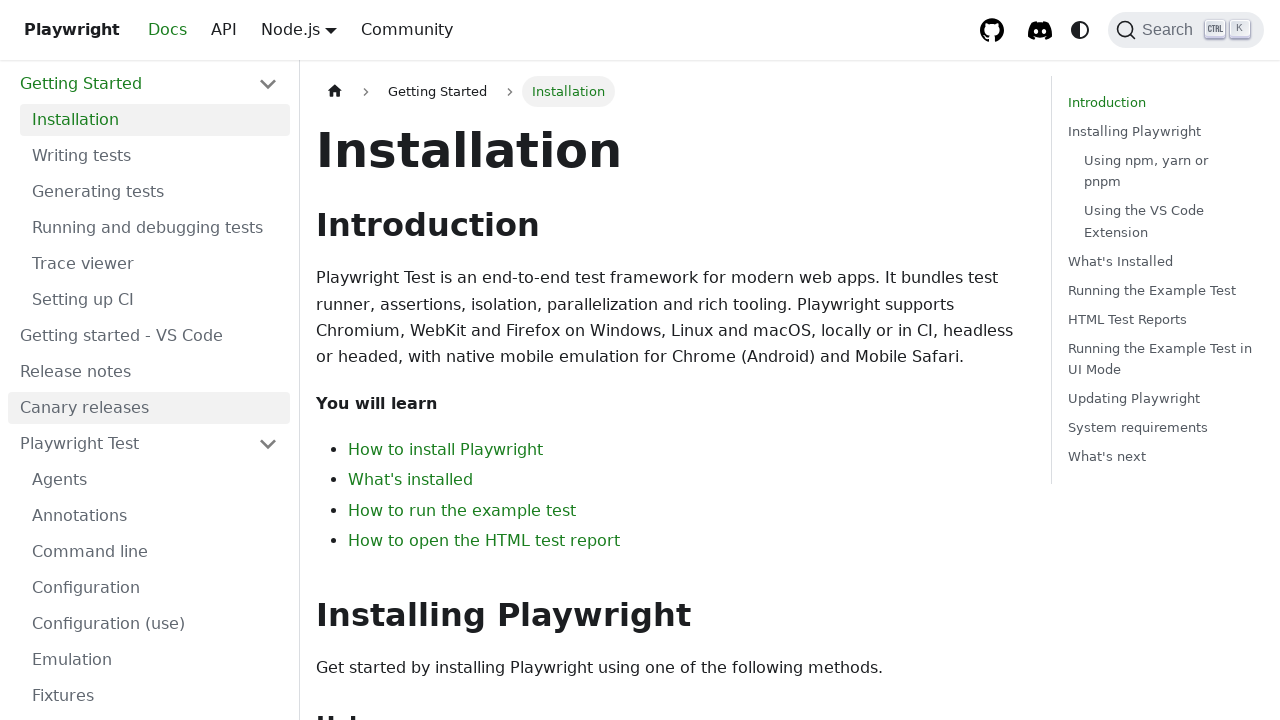

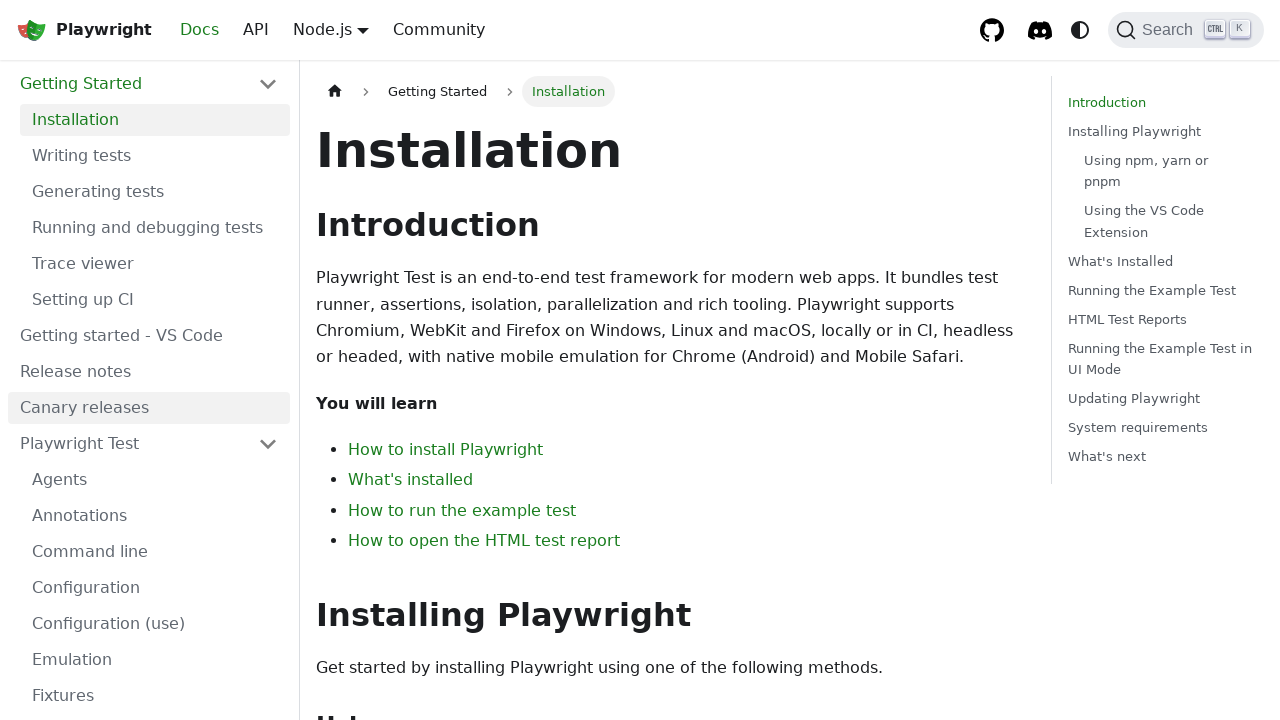